Tests jQuery UI slider interaction by switching to the demo iframe and clicking on the slider element to interact with it.

Starting URL: https://jqueryui.com/slider/

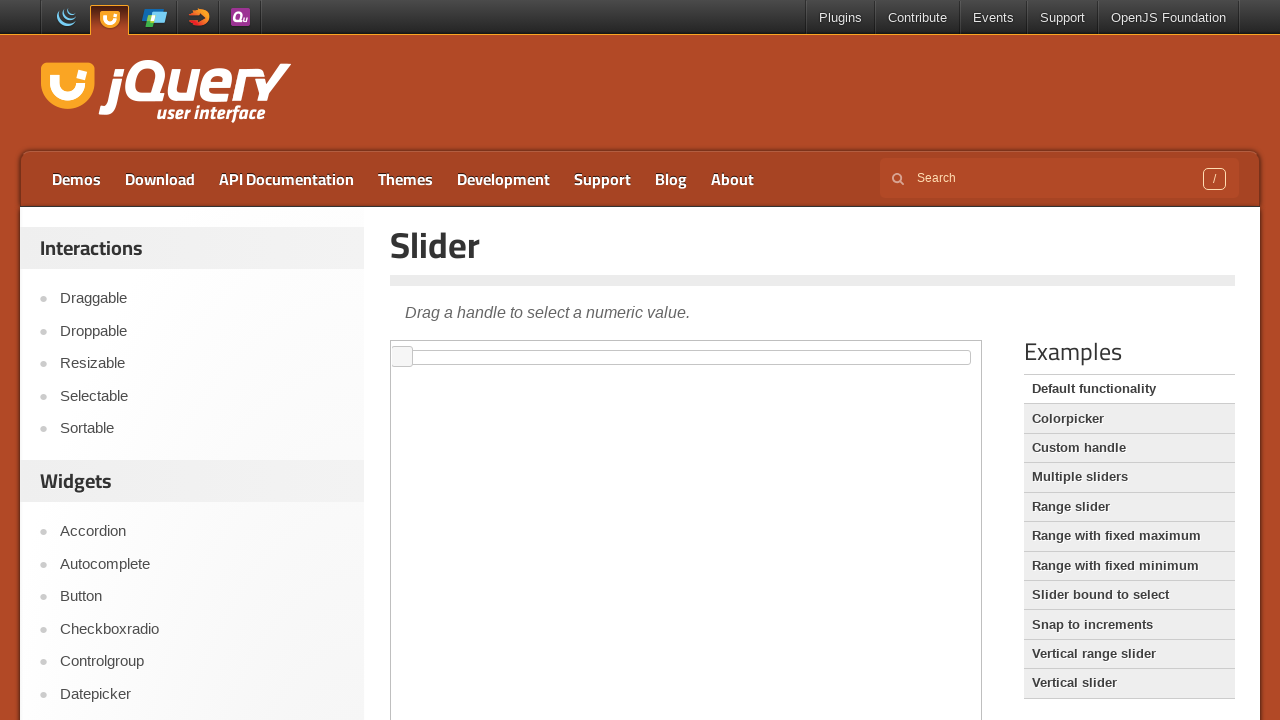

Located demo iframe containing slider
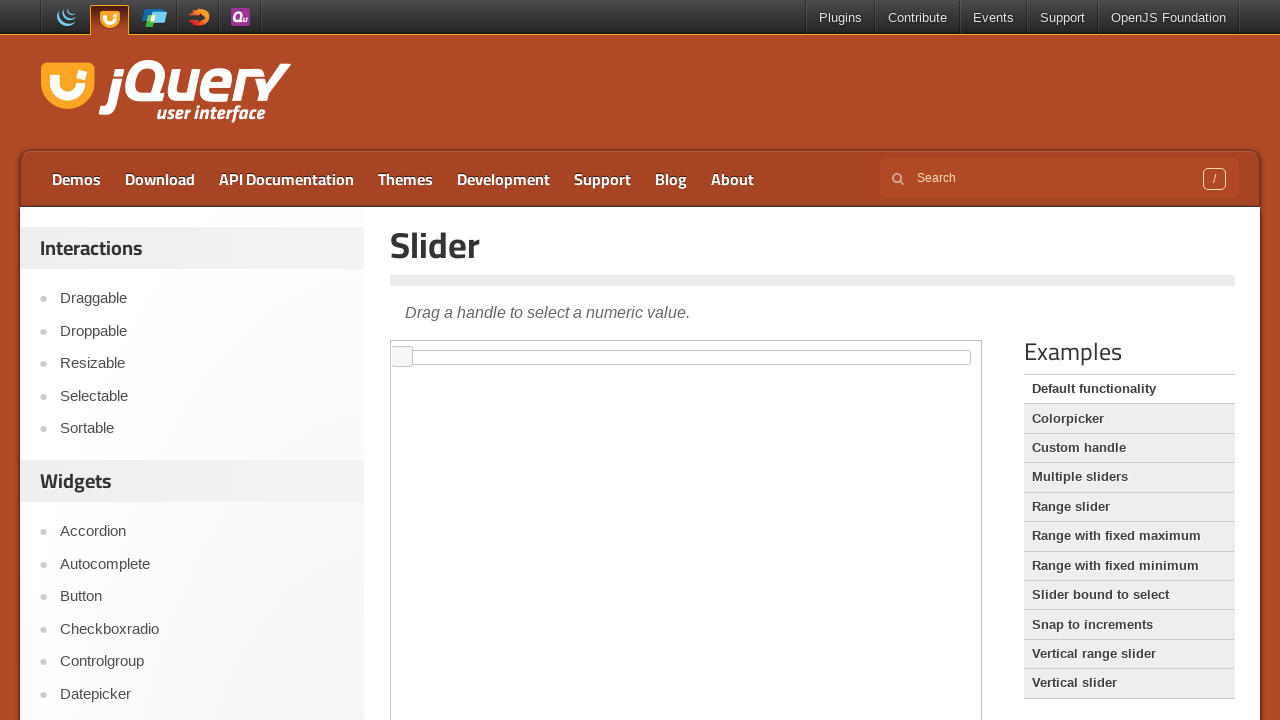

Located slider element
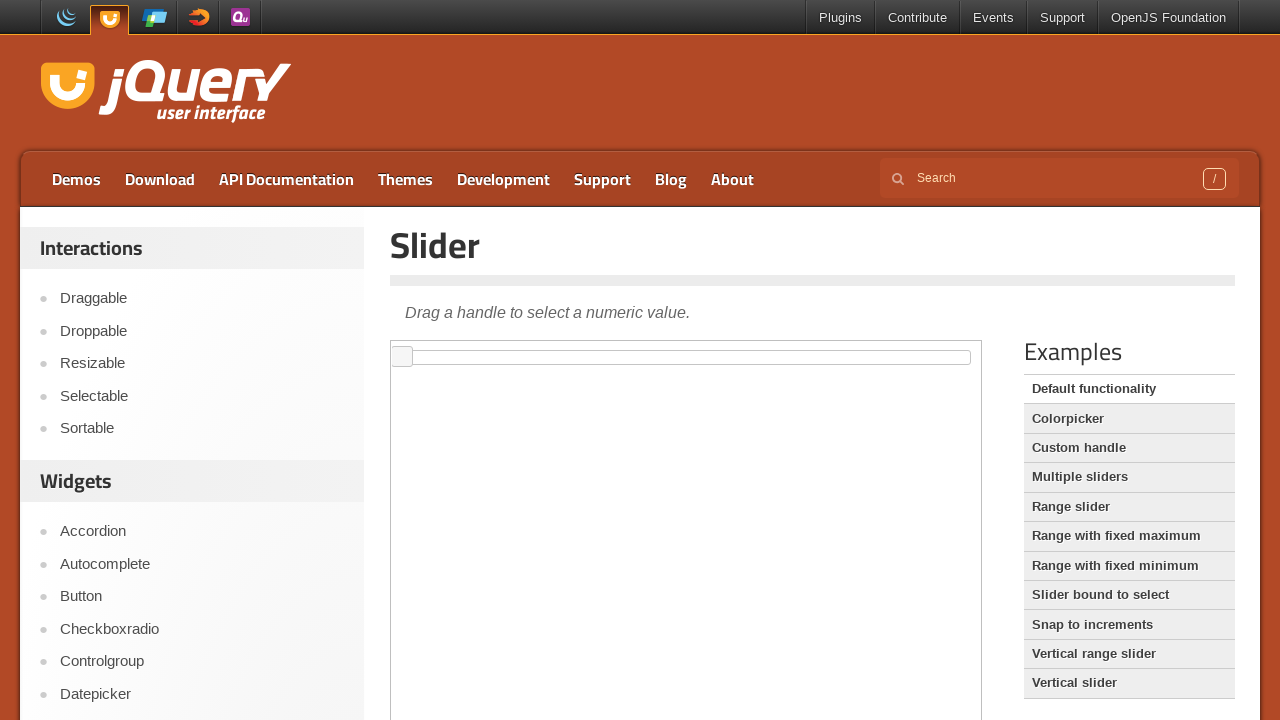

Clicked on slider element at (686, 357) on iframe.demo-frame >> internal:control=enter-frame >> #slider
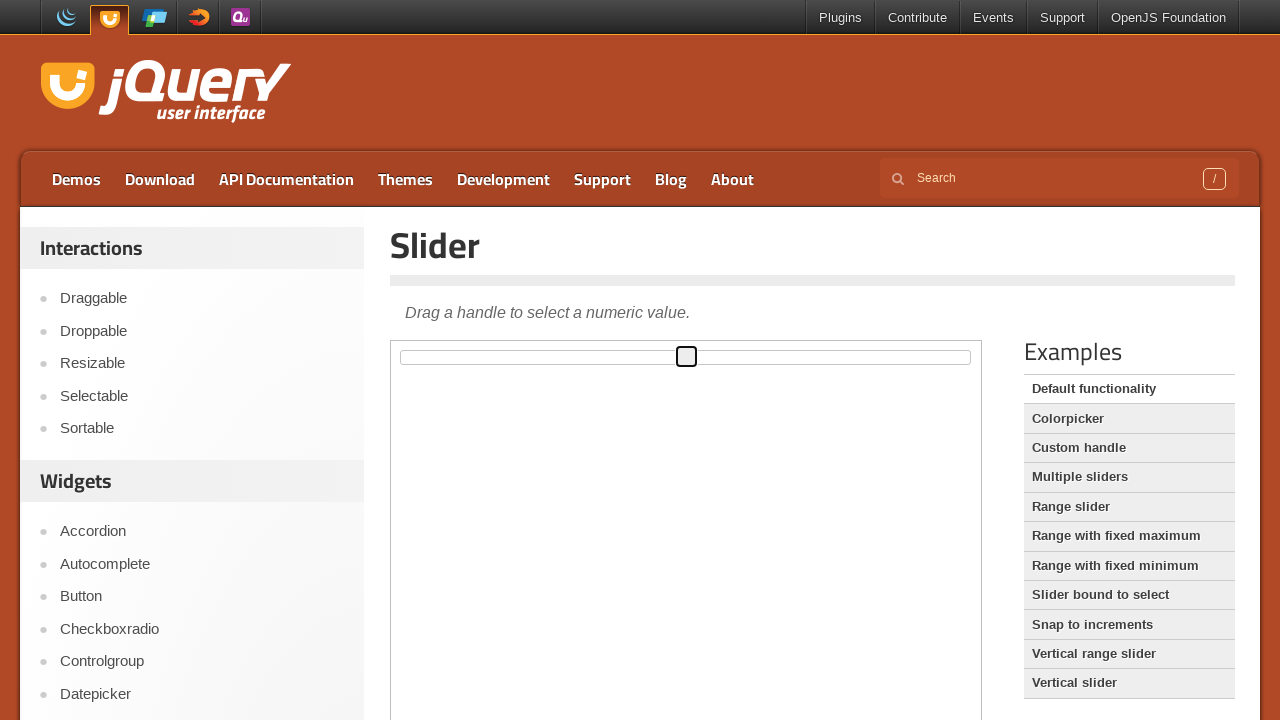

Retrieved slider bounding box dimensions
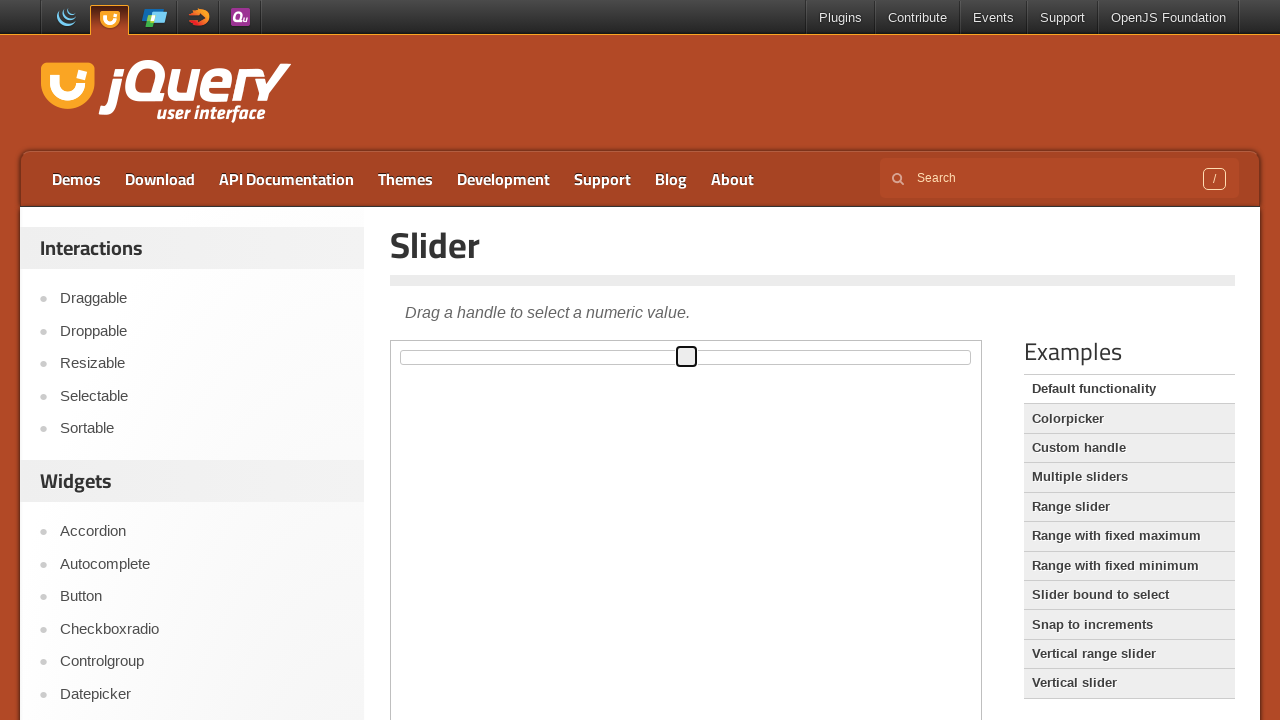

Calculated slider dimensions: width=571, height=14.796875
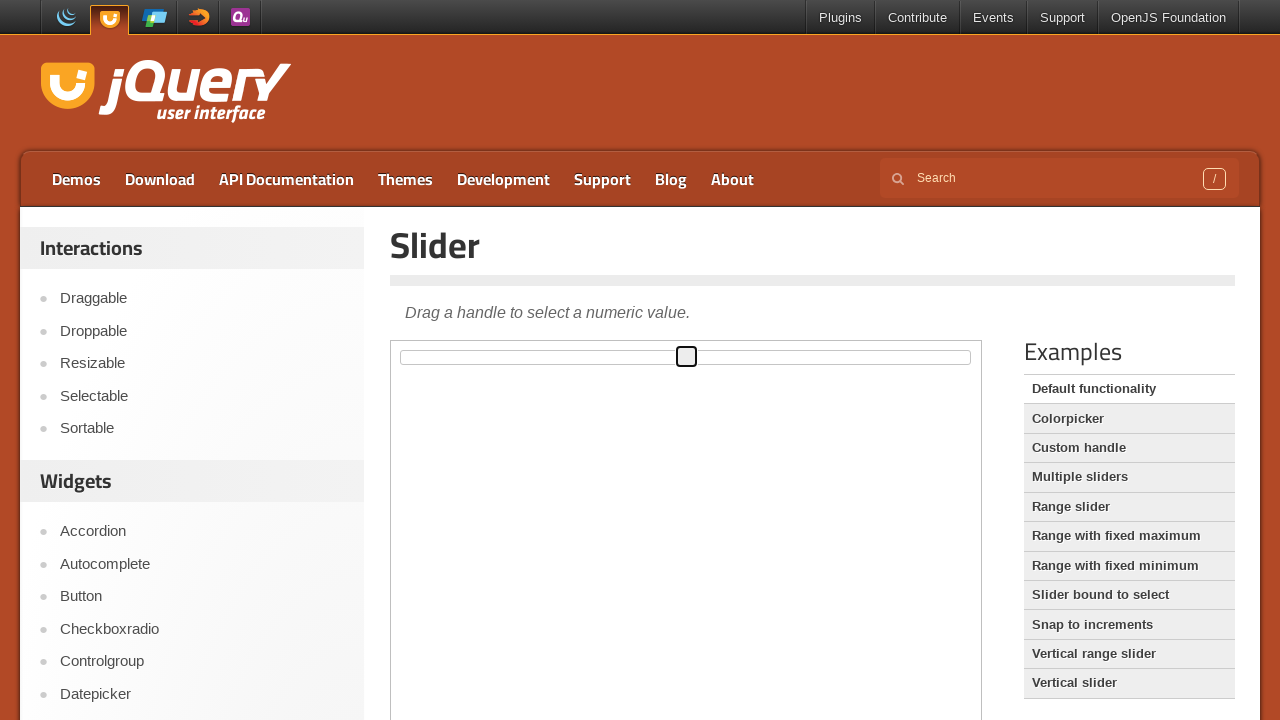

Located slider handle element
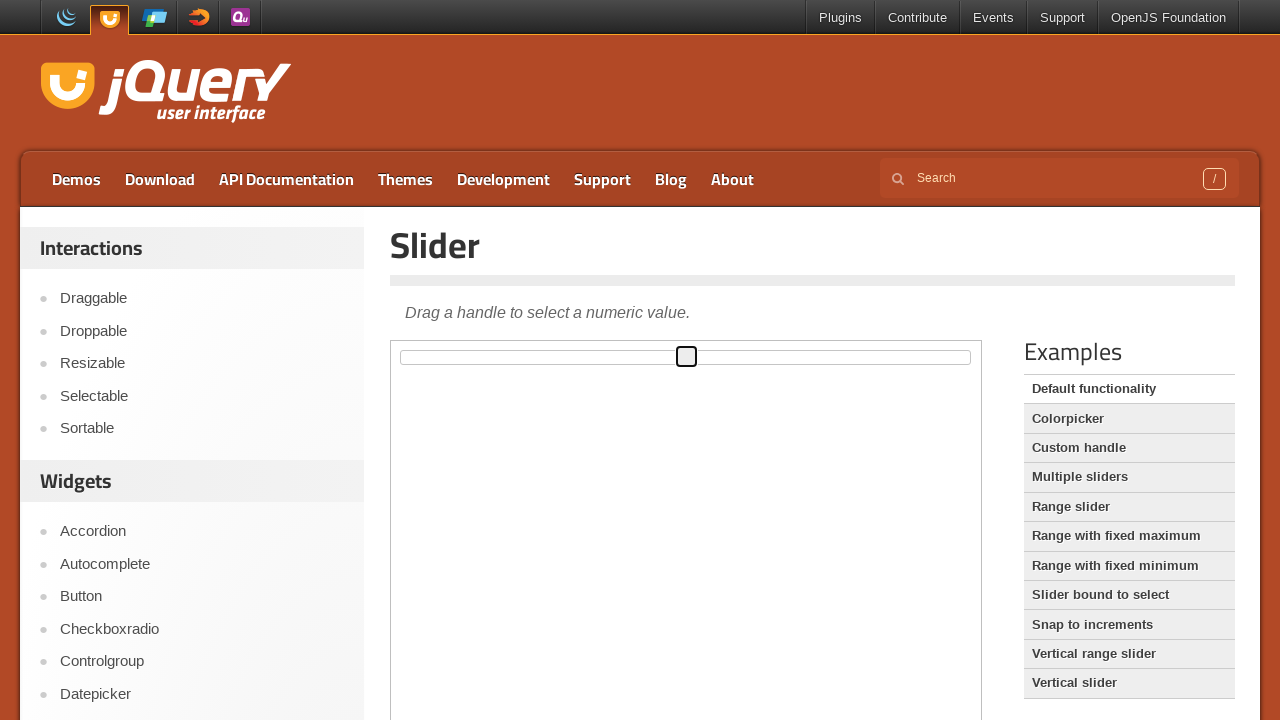

Dragged slider handle to middle position (x=285.5, y=7.3984375) at (687, 358)
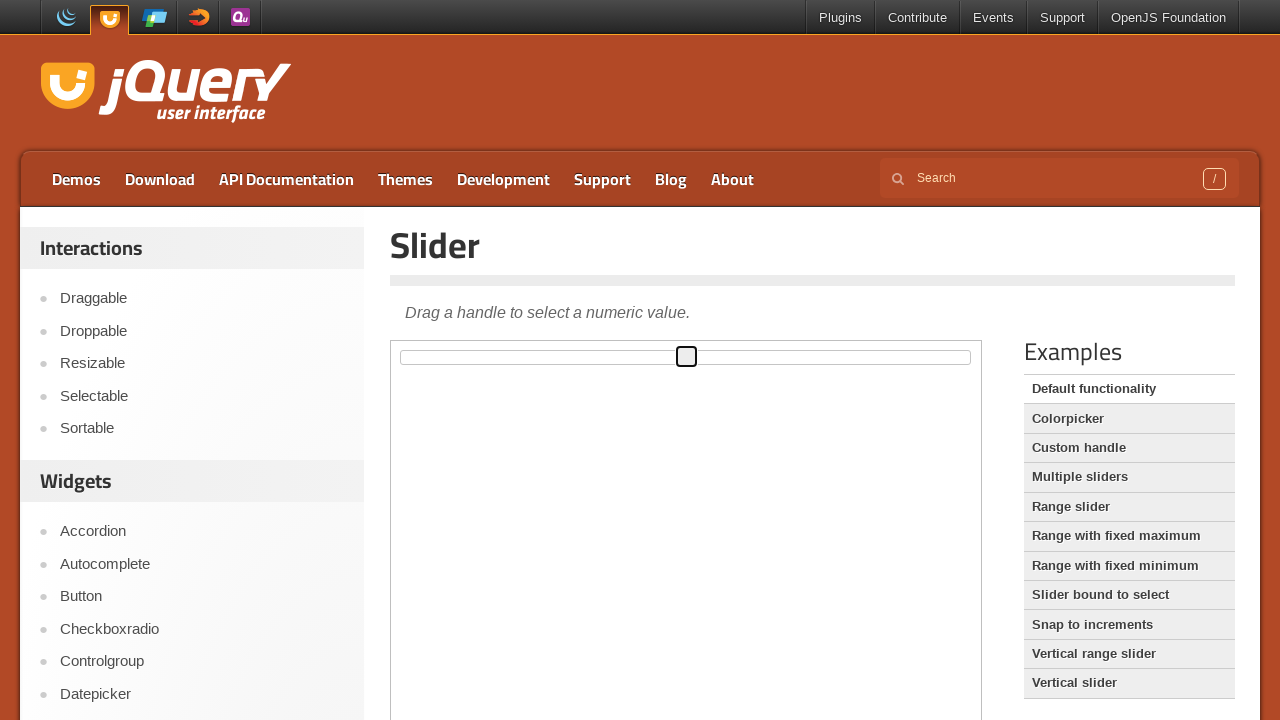

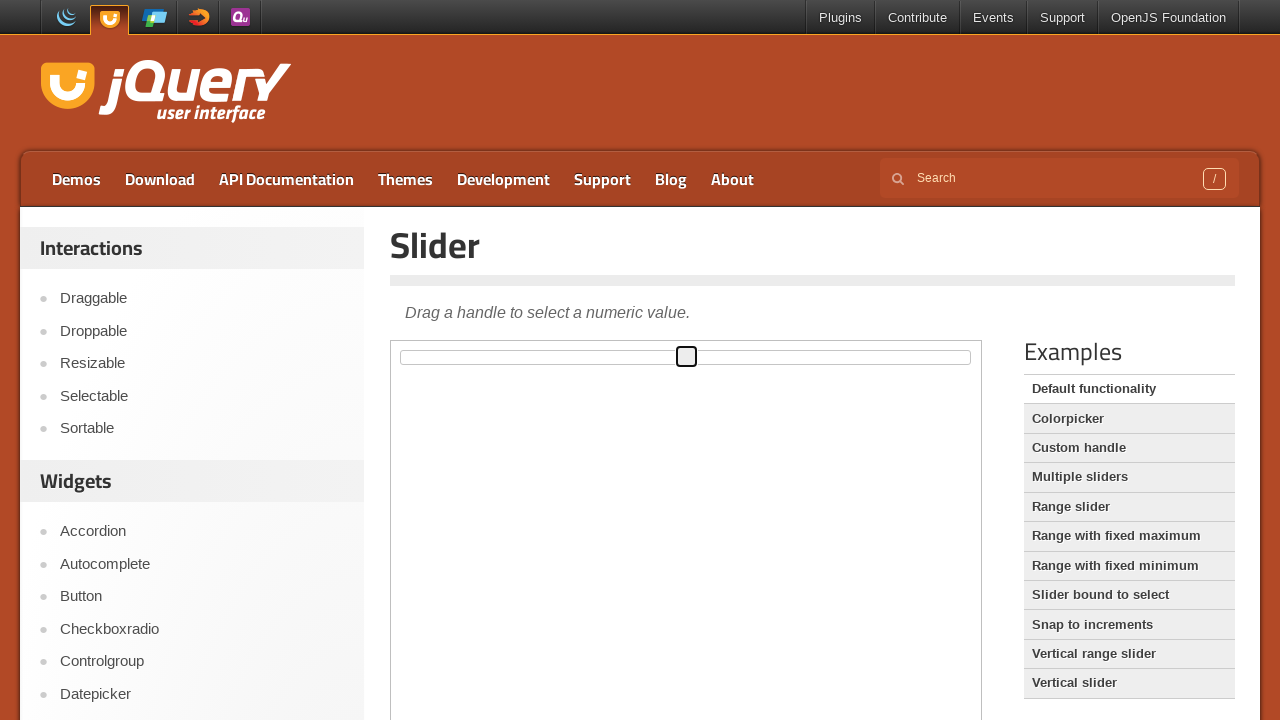